Opens a practice webpage and maximizes the browser window to verify basic browser navigation works

Starting URL: https://letskodeit.teachable.com/p/practice

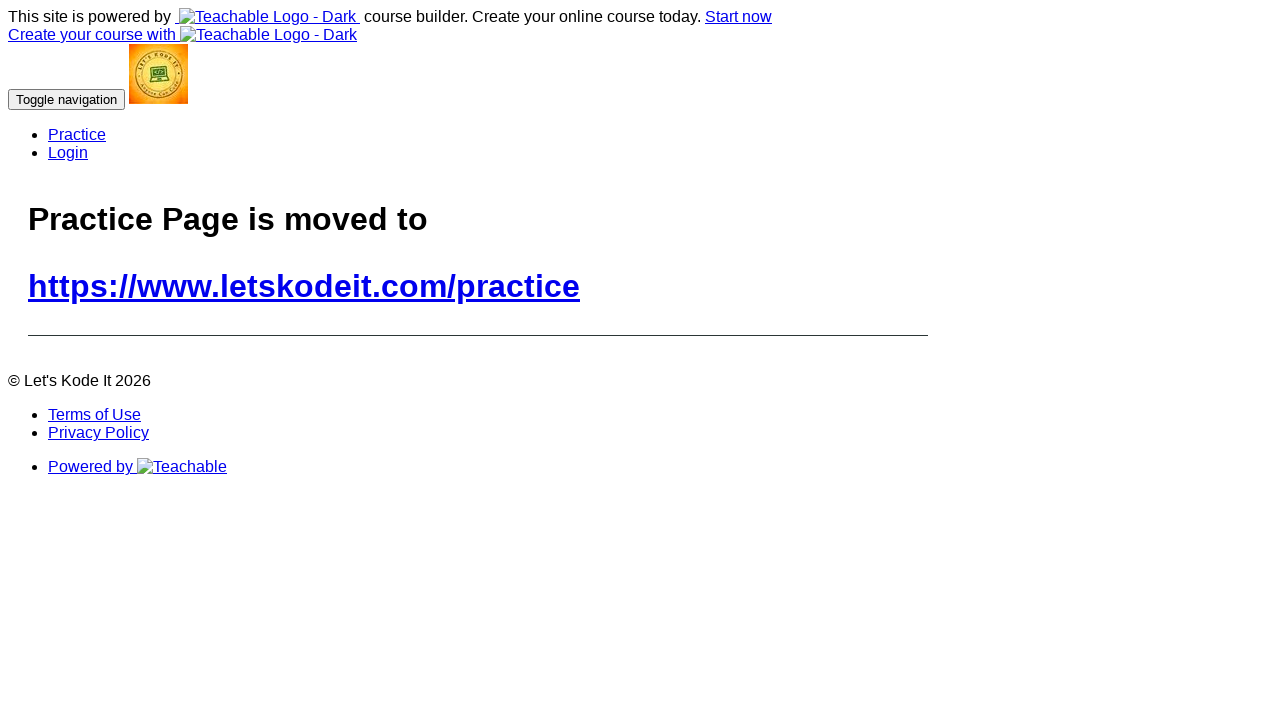

Set viewport size to 1920x1080 to maximize browser window
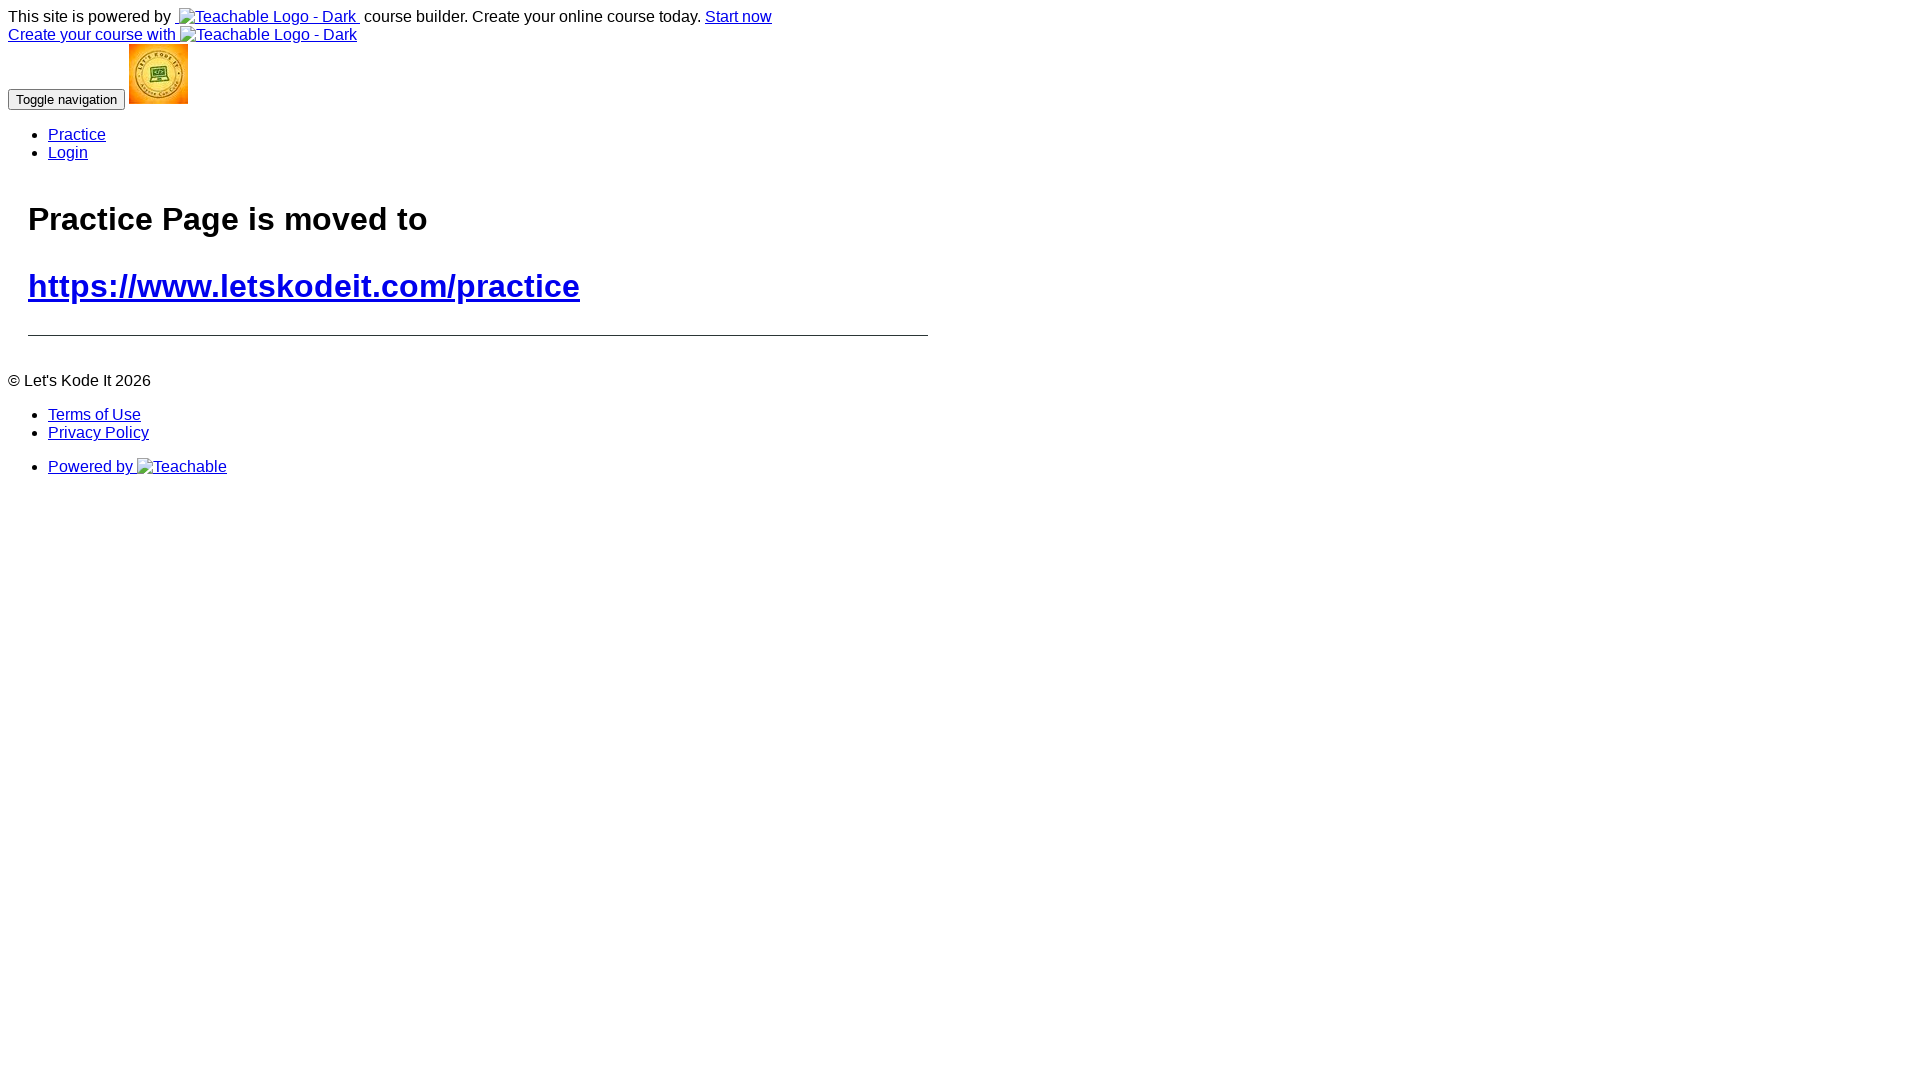

Practice webpage fully loaded and DOM content ready
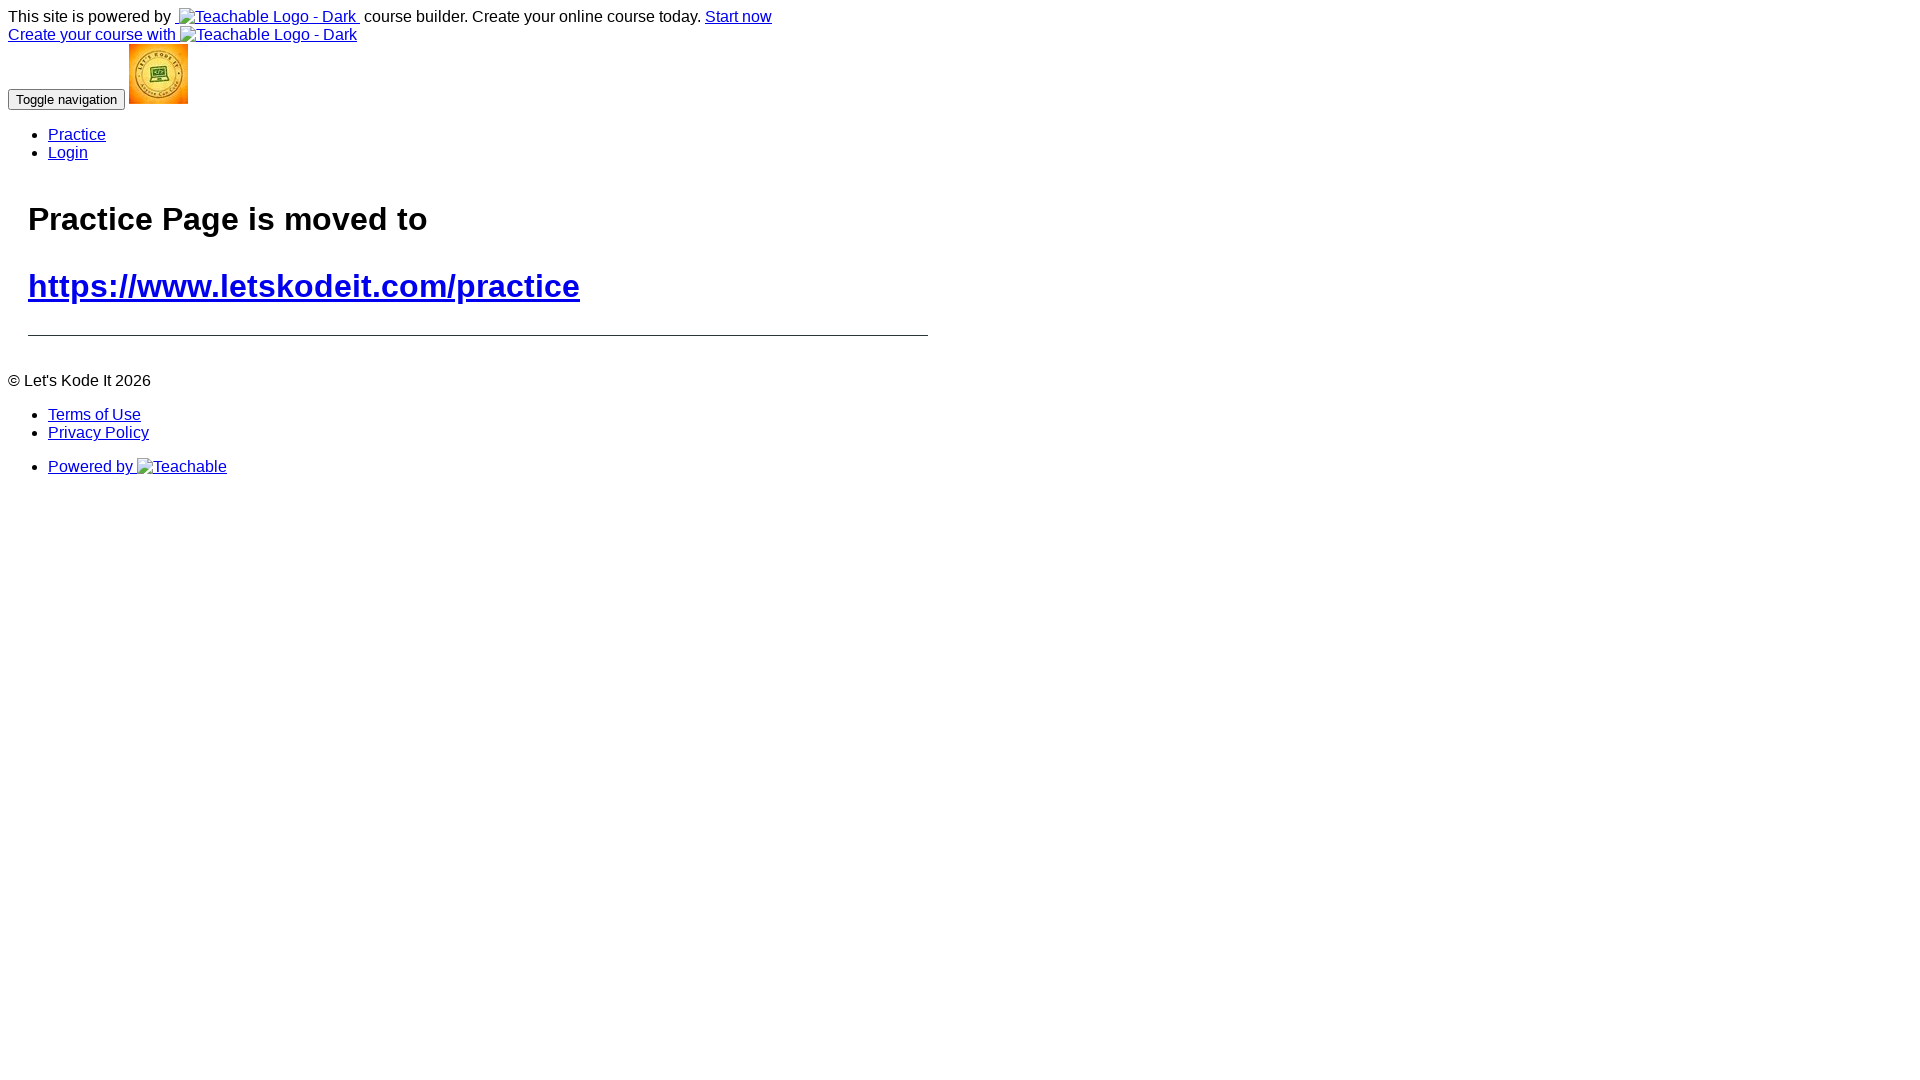

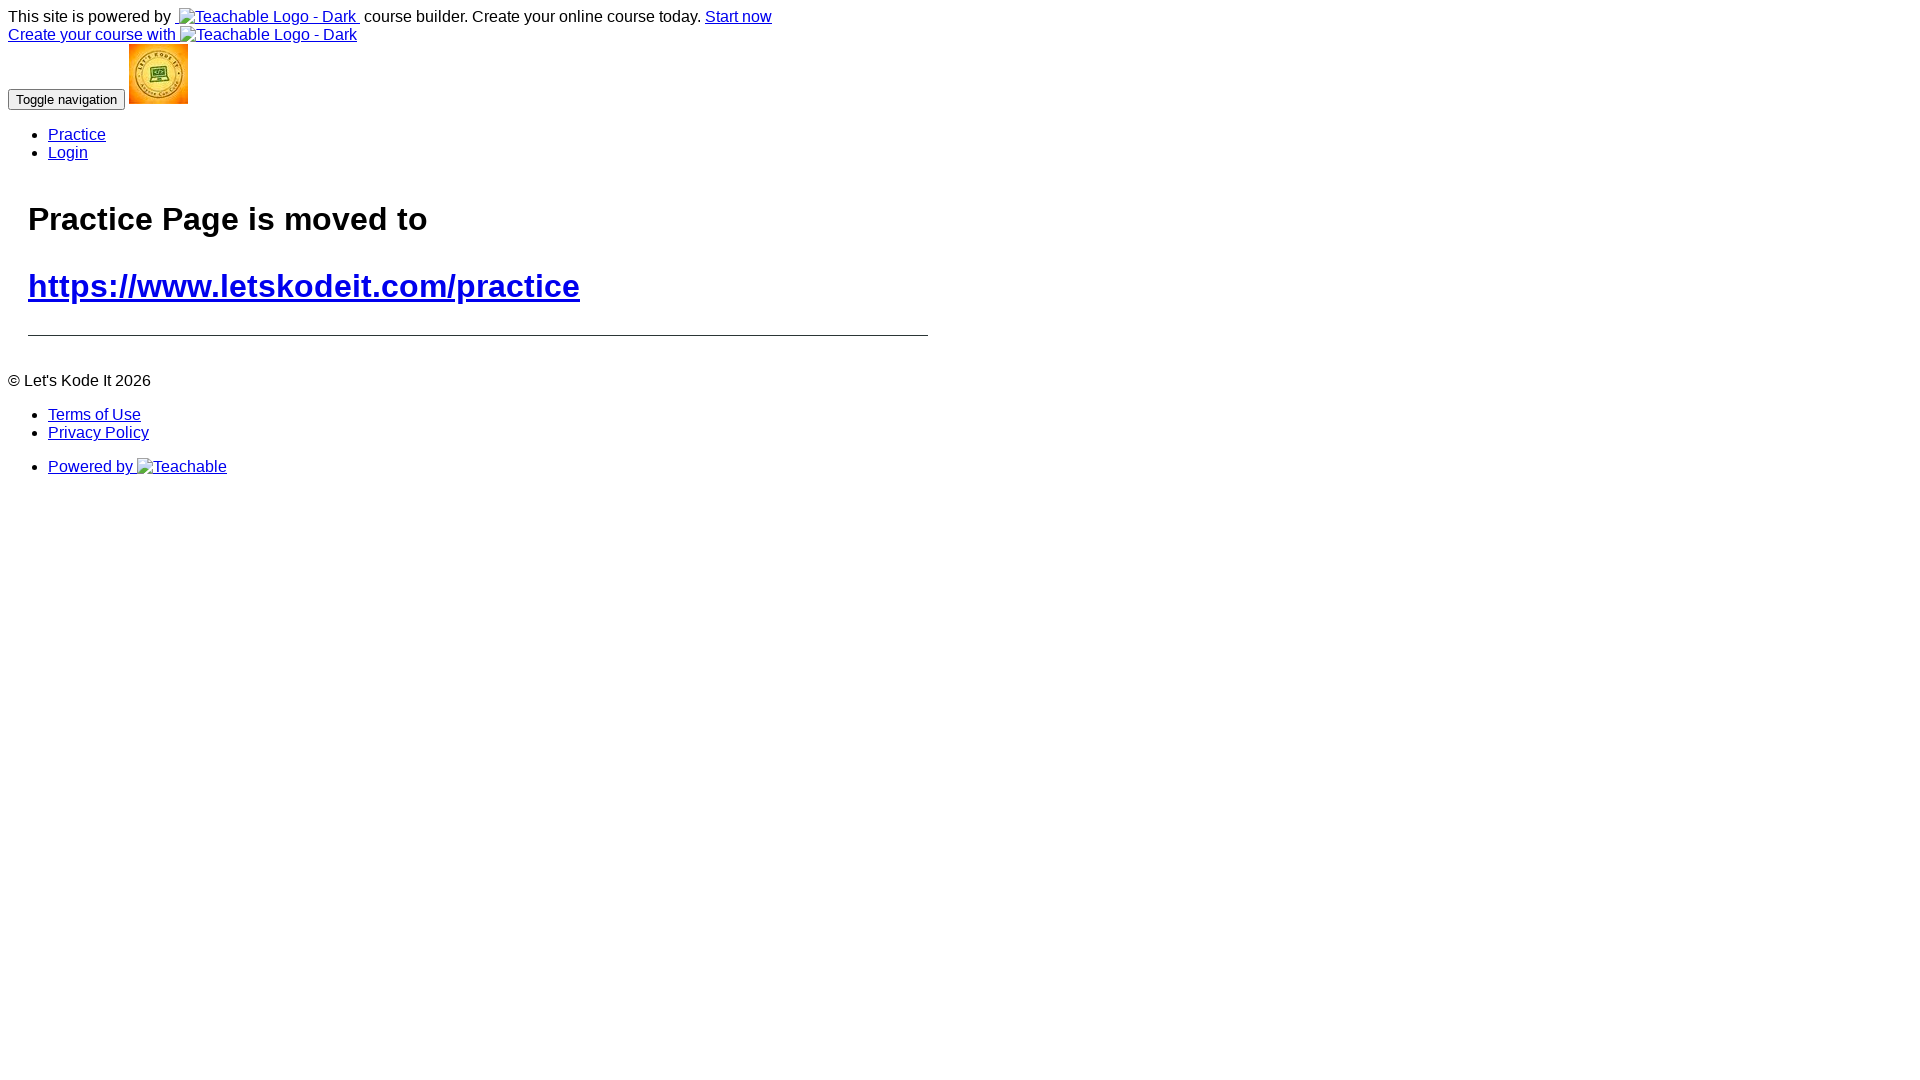